Tests JavaScript confirm alert functionality by filling a name field, clicking a confirm button, and accepting the alert dialog that appears.

Starting URL: https://rahulshettyacademy.com/AutomationPractice/

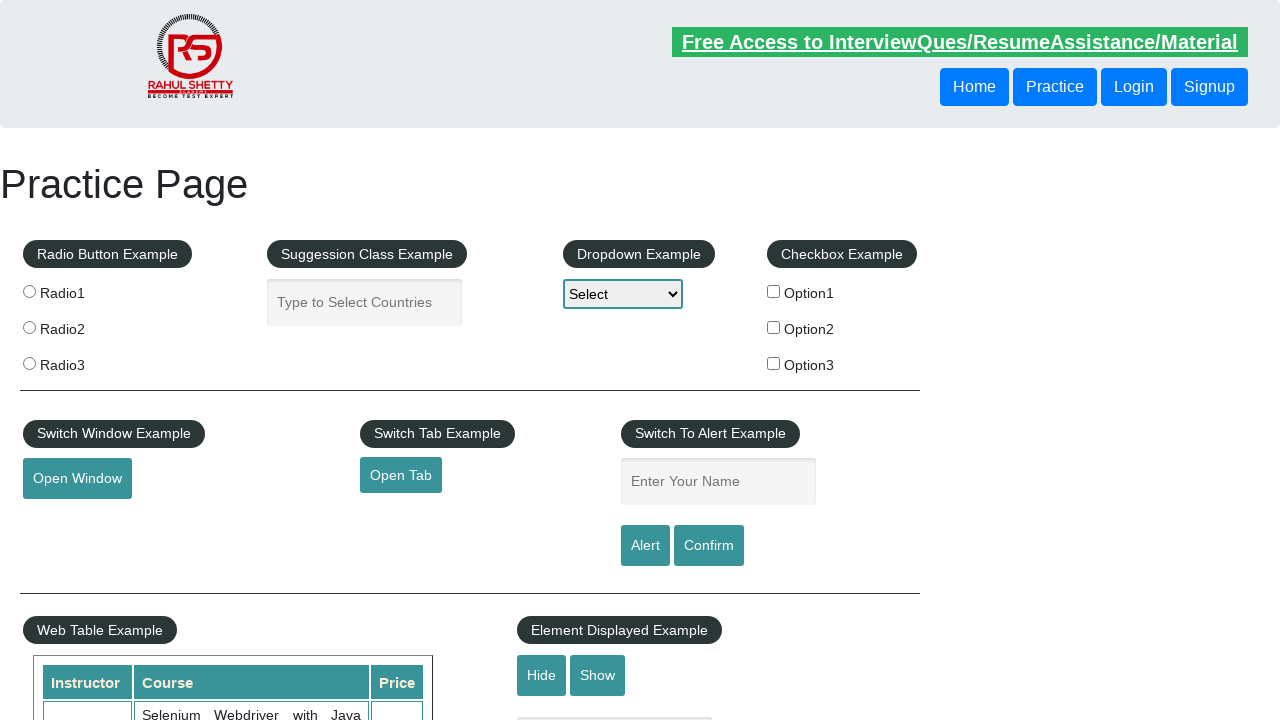

Filled name field with 'Qaysar Abla' on input#name
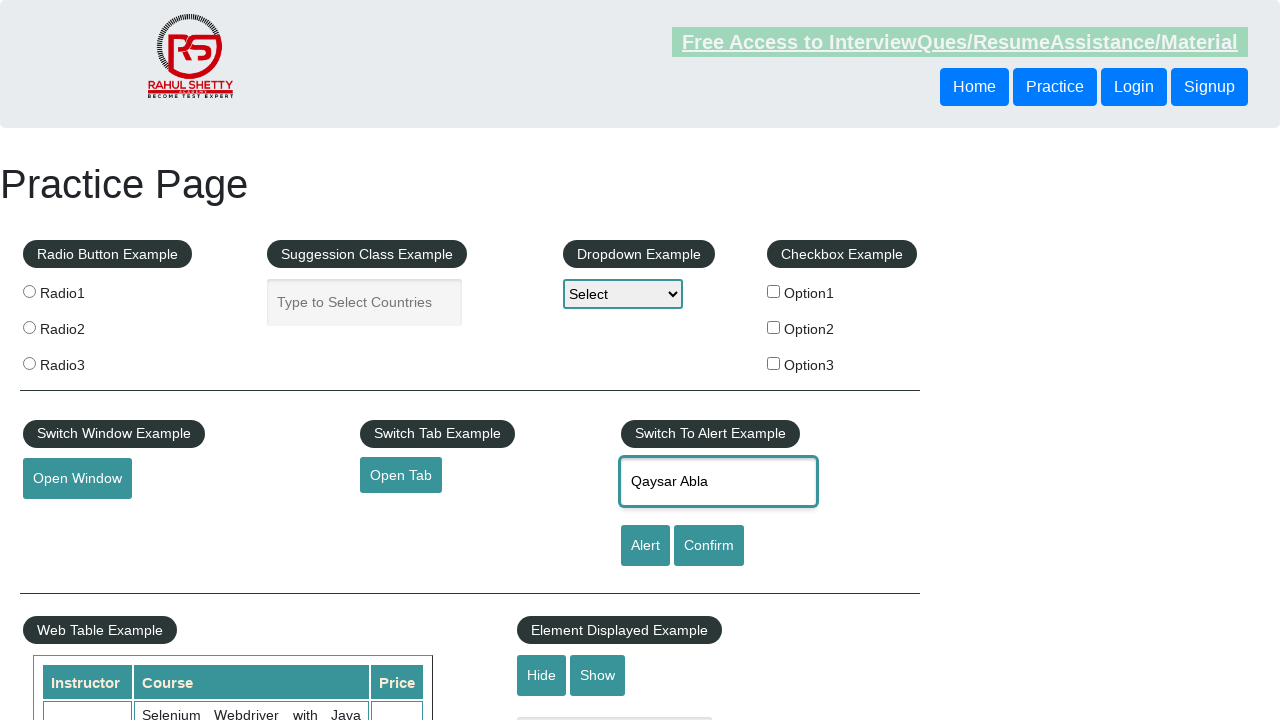

Set up dialog handler to accept confirm dialogs
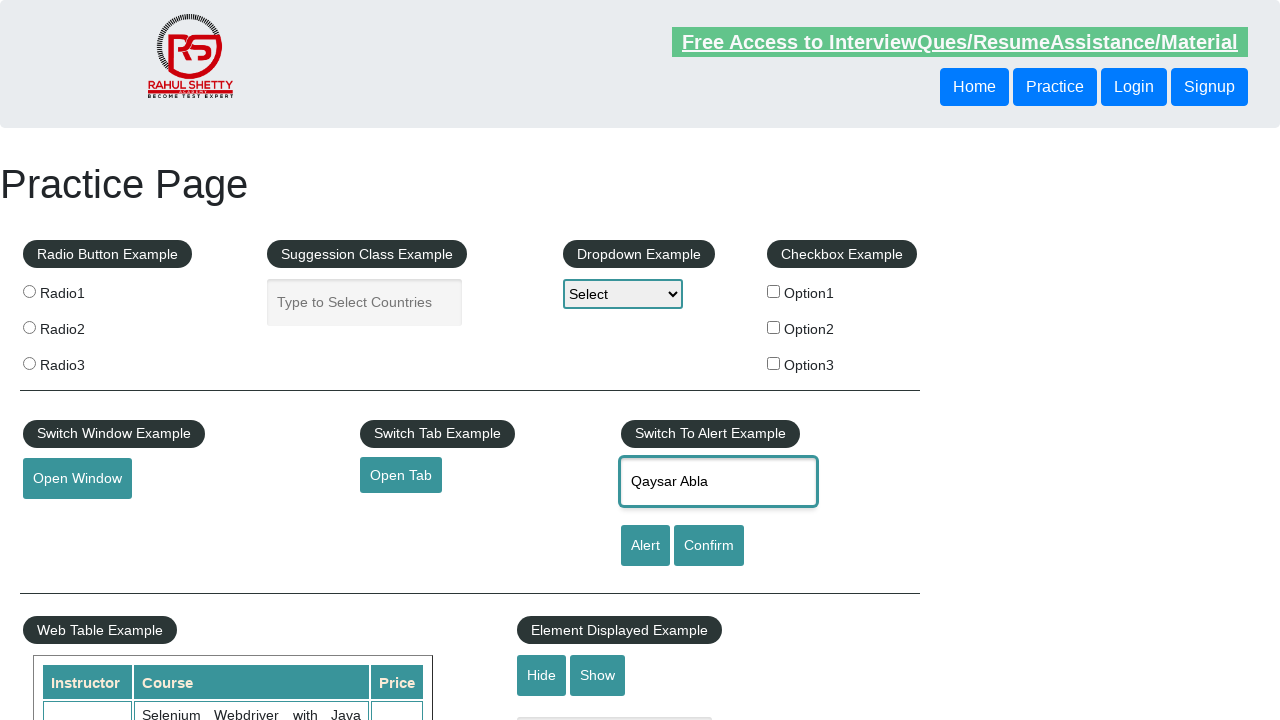

Clicked confirm button to trigger alert dialog at (709, 546) on input#confirmbtn
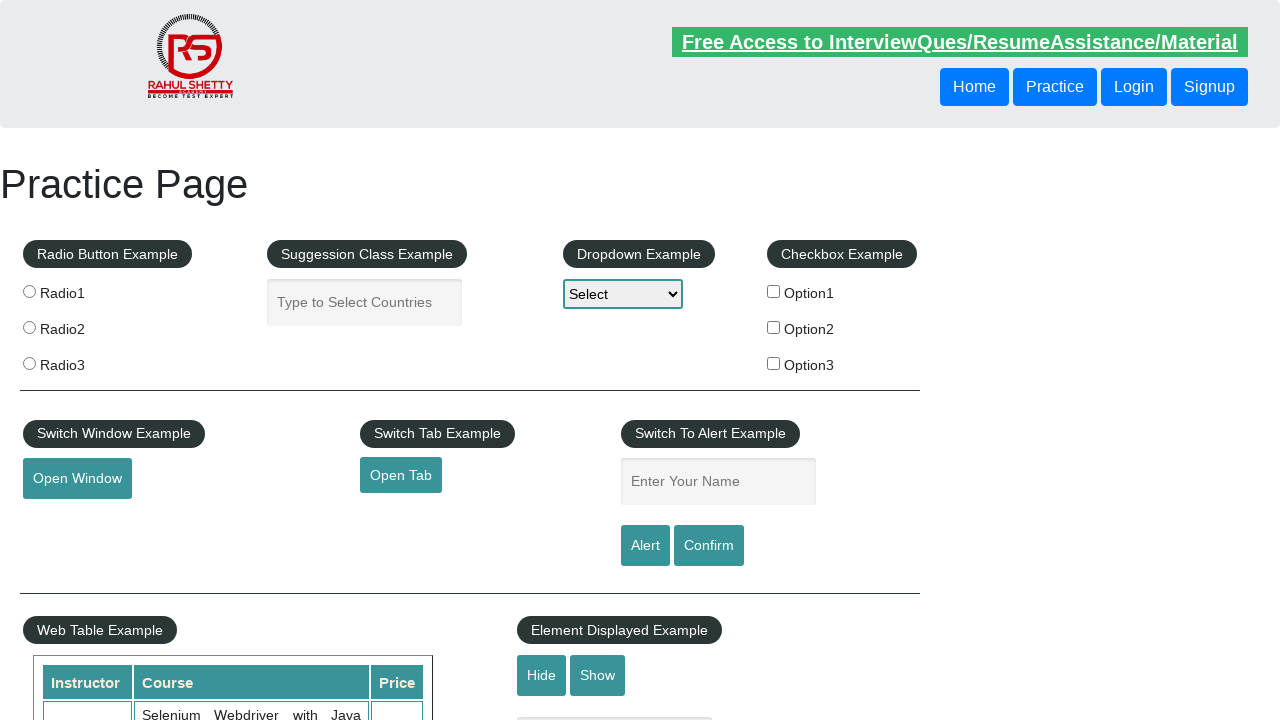

Waited for dialog to be processed
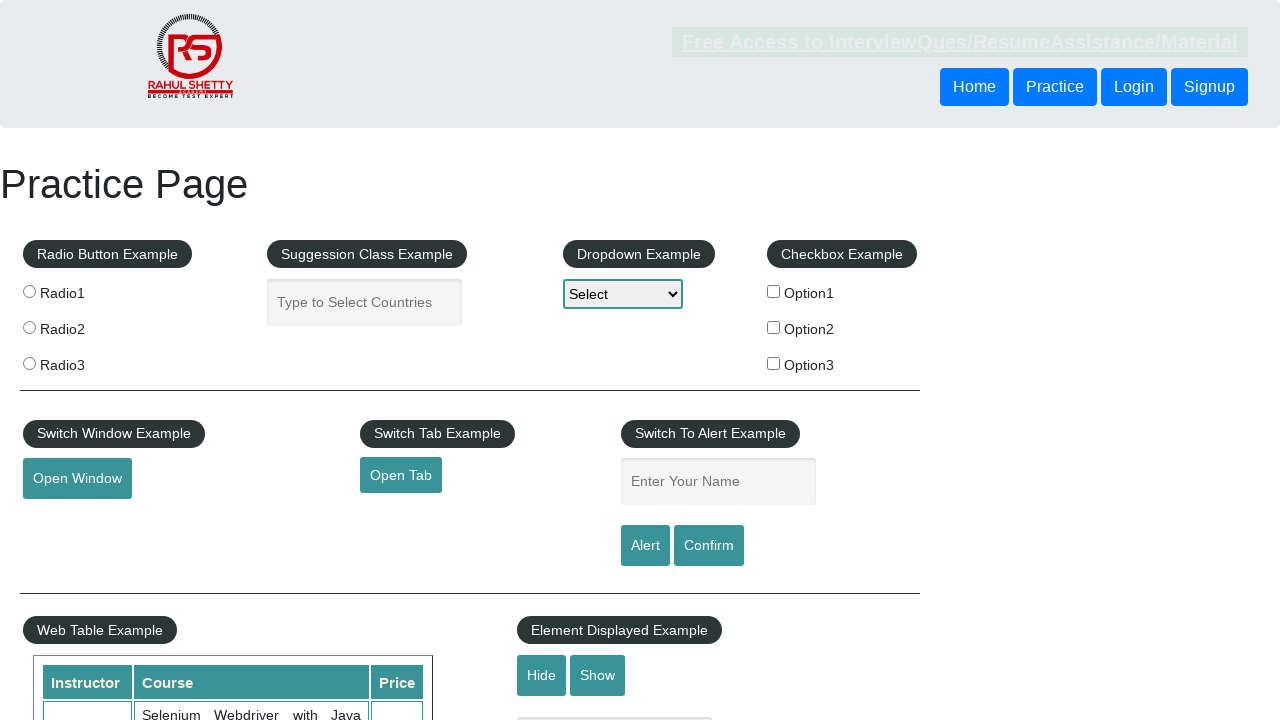

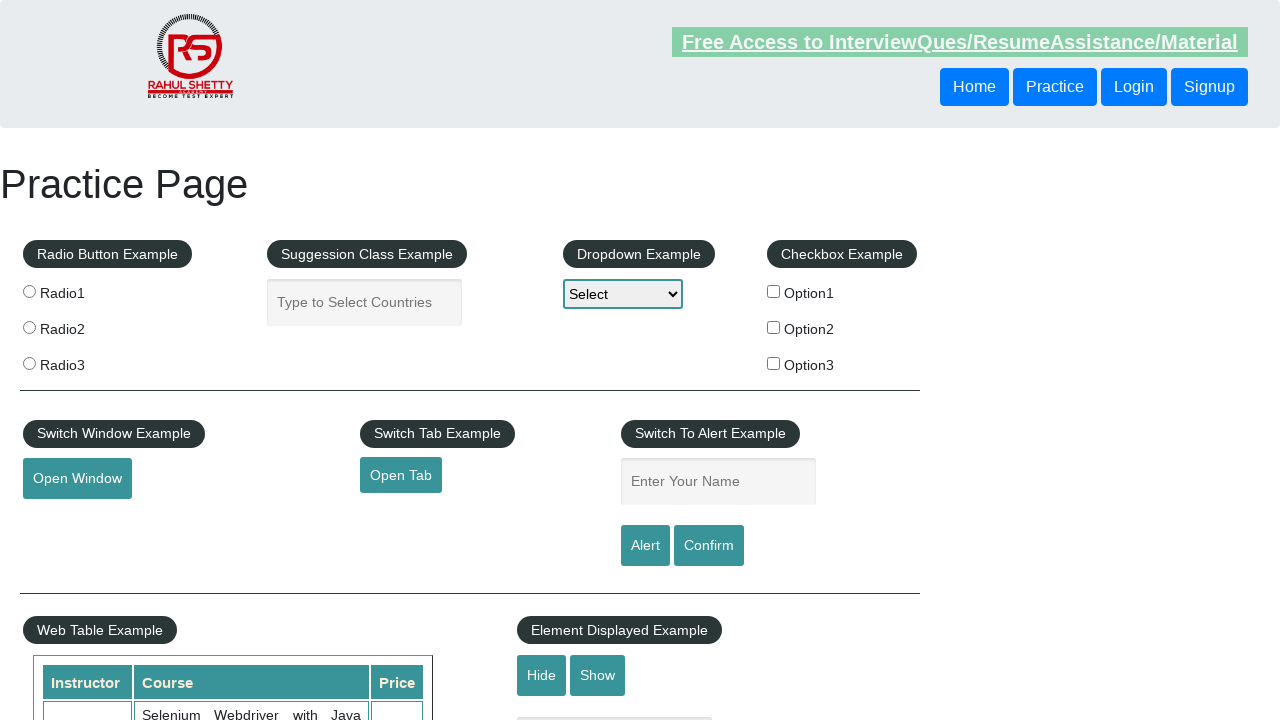